Tests ID selector by filling a select/search field with a search term

Starting URL: https://xdclass.net

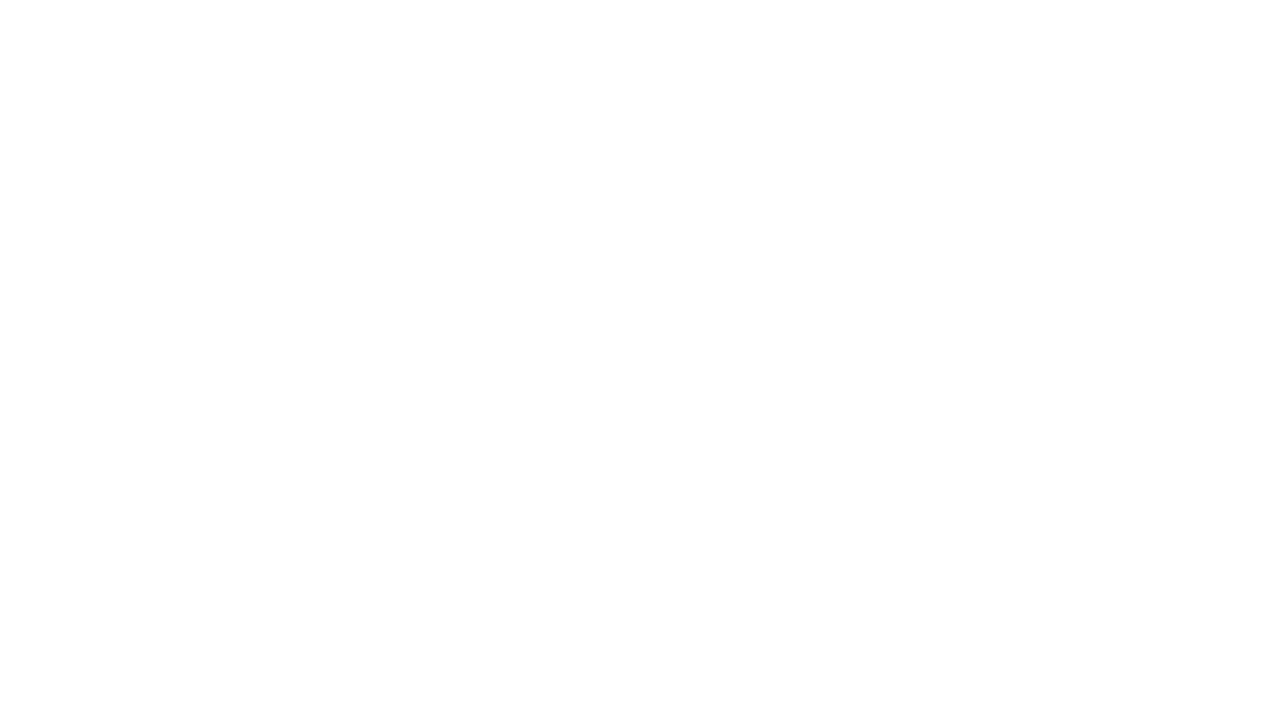

Filled select/search field with ID selector #rc_select_0 using search term '架构大课' on #rc_select_0
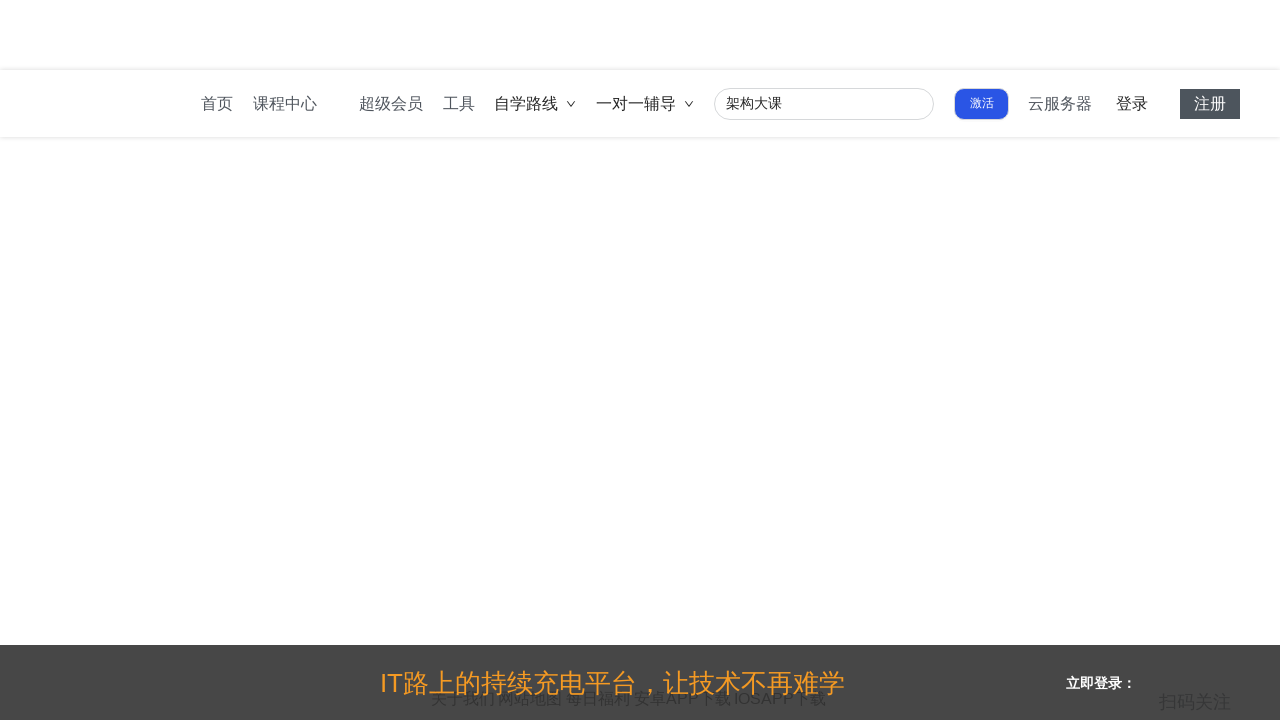

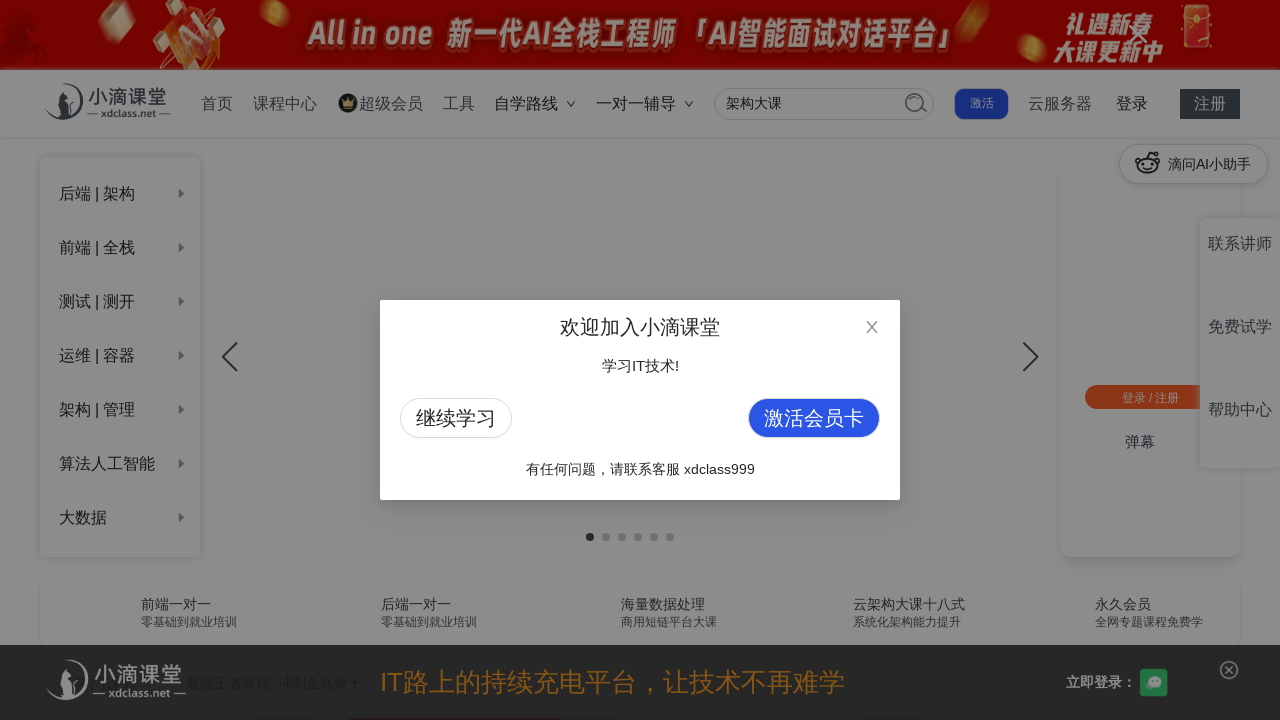